Tests that edits are cancelled when pressing Escape

Starting URL: https://demo.playwright.dev/todomvc

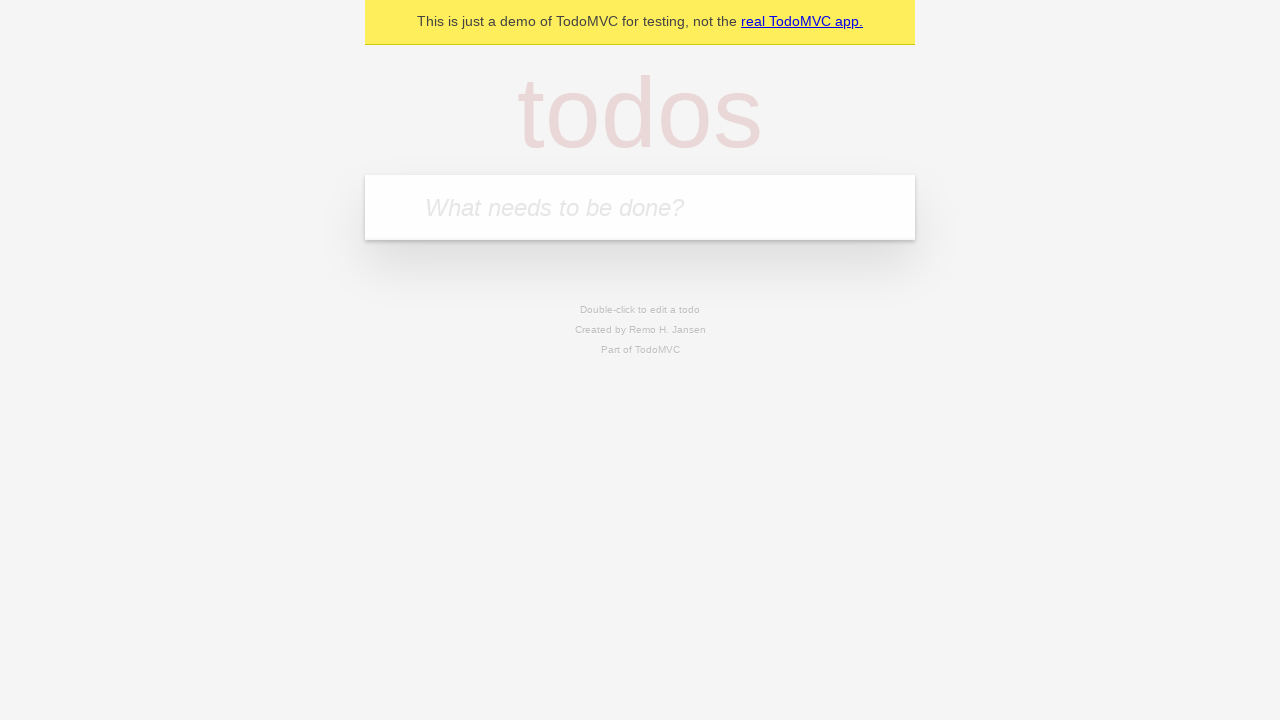

Filled input with first todo 'buy some cheese' on internal:attr=[placeholder="What needs to be done?"i]
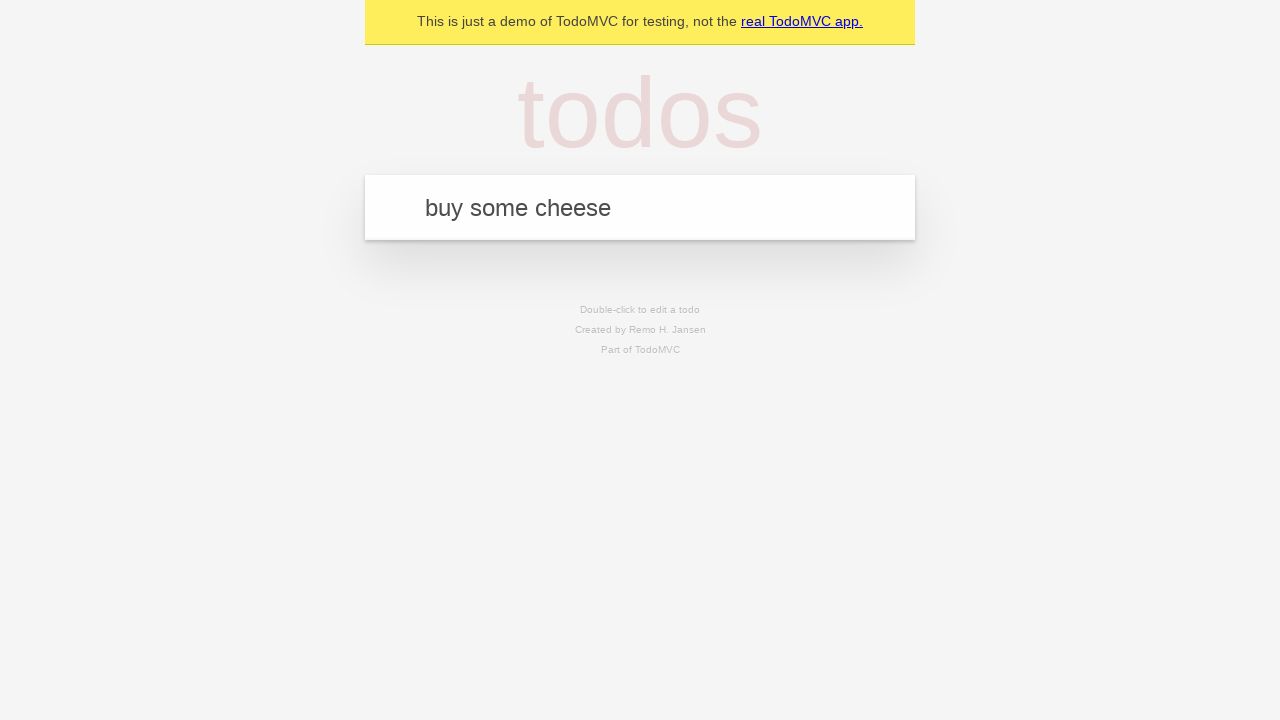

Pressed Enter to add first todo on internal:attr=[placeholder="What needs to be done?"i]
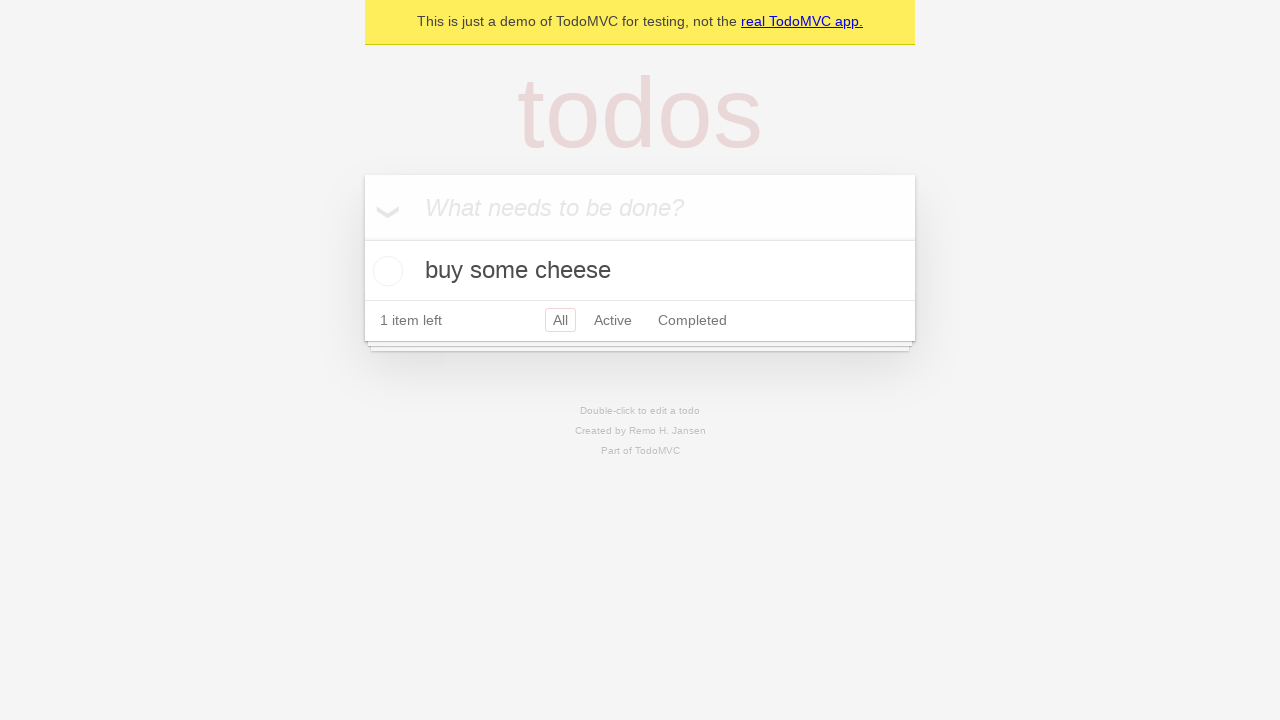

Filled input with second todo 'feed the cat' on internal:attr=[placeholder="What needs to be done?"i]
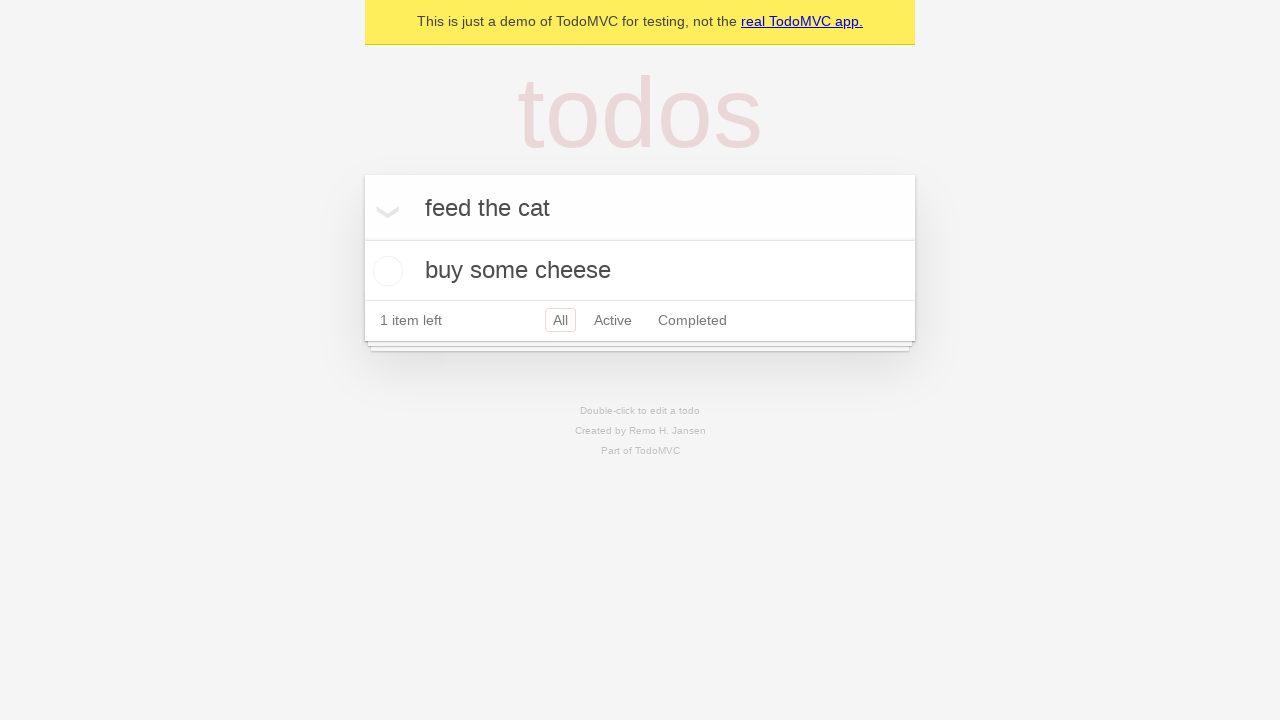

Pressed Enter to add second todo on internal:attr=[placeholder="What needs to be done?"i]
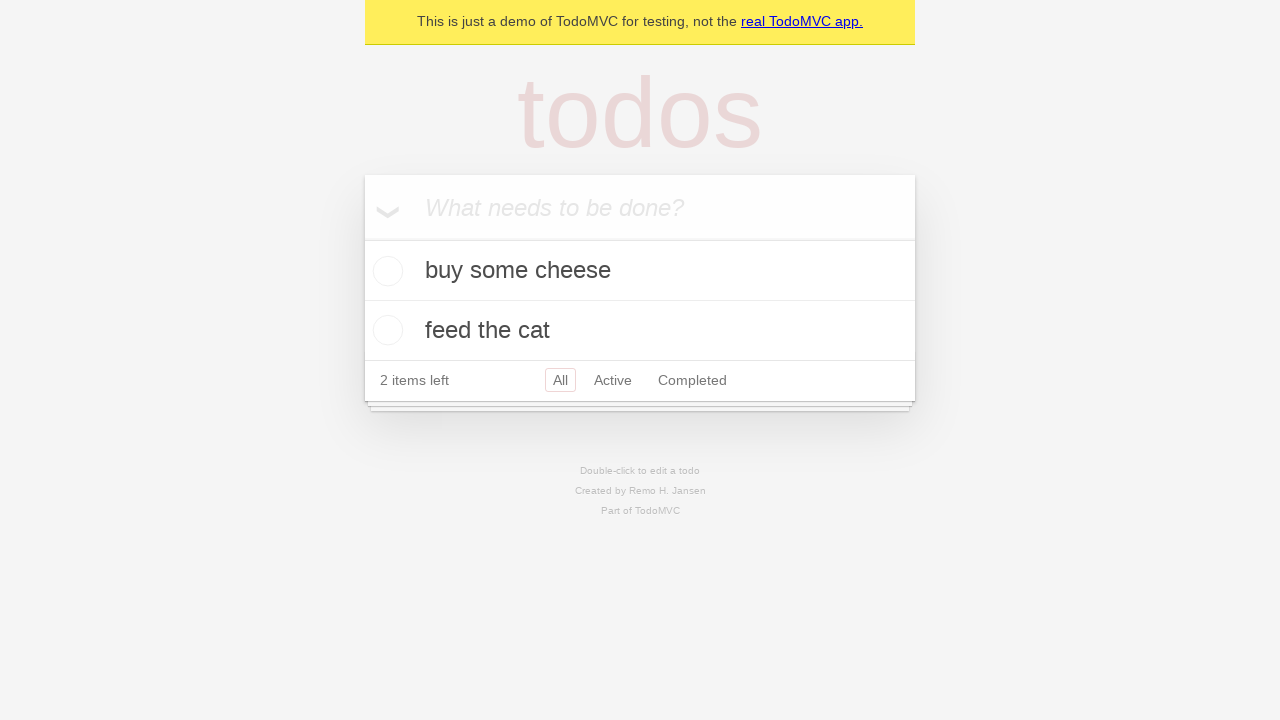

Filled input with third todo 'book a doctors appointment' on internal:attr=[placeholder="What needs to be done?"i]
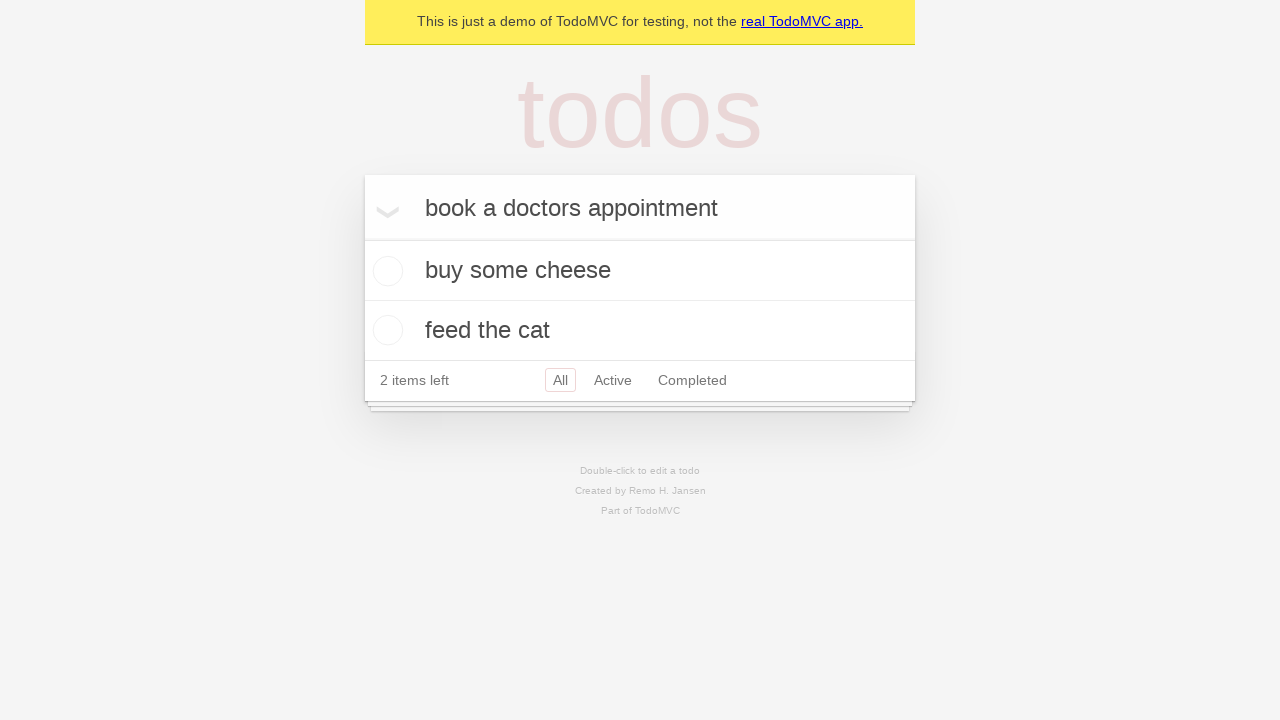

Pressed Enter to add third todo on internal:attr=[placeholder="What needs to be done?"i]
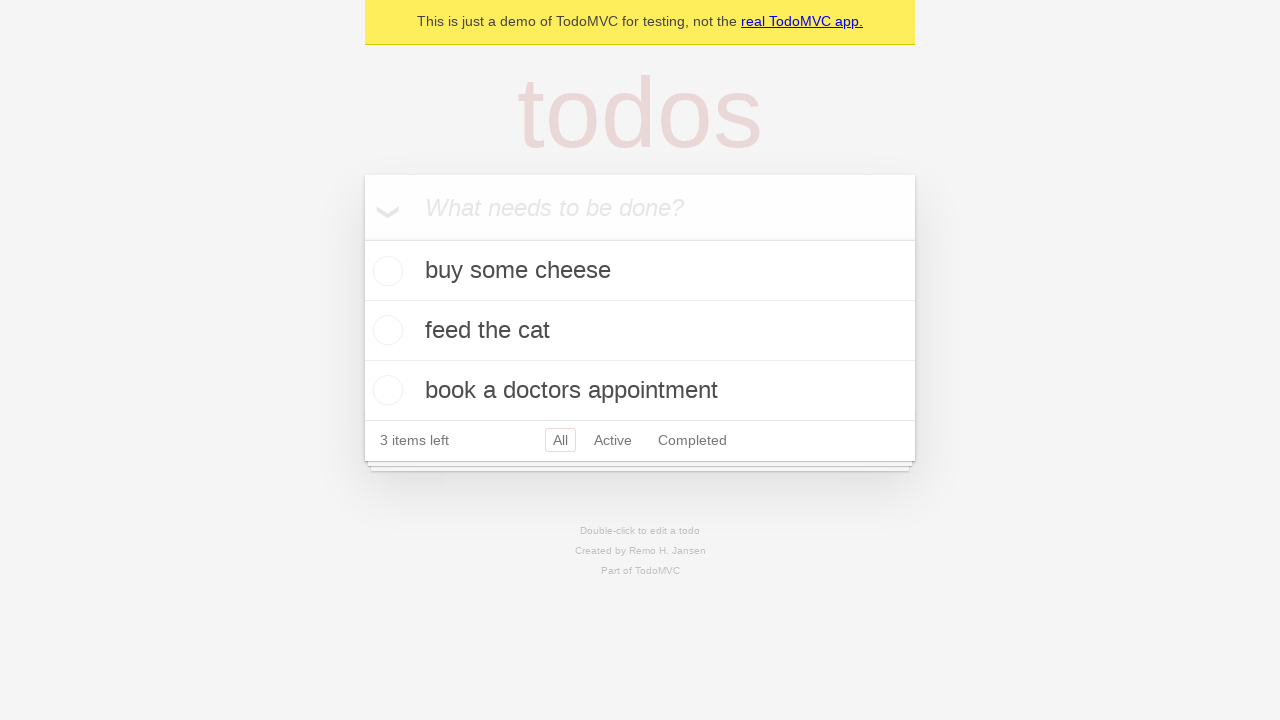

Double-clicked second todo to enter edit mode at (640, 331) on internal:testid=[data-testid="todo-item"s] >> nth=1
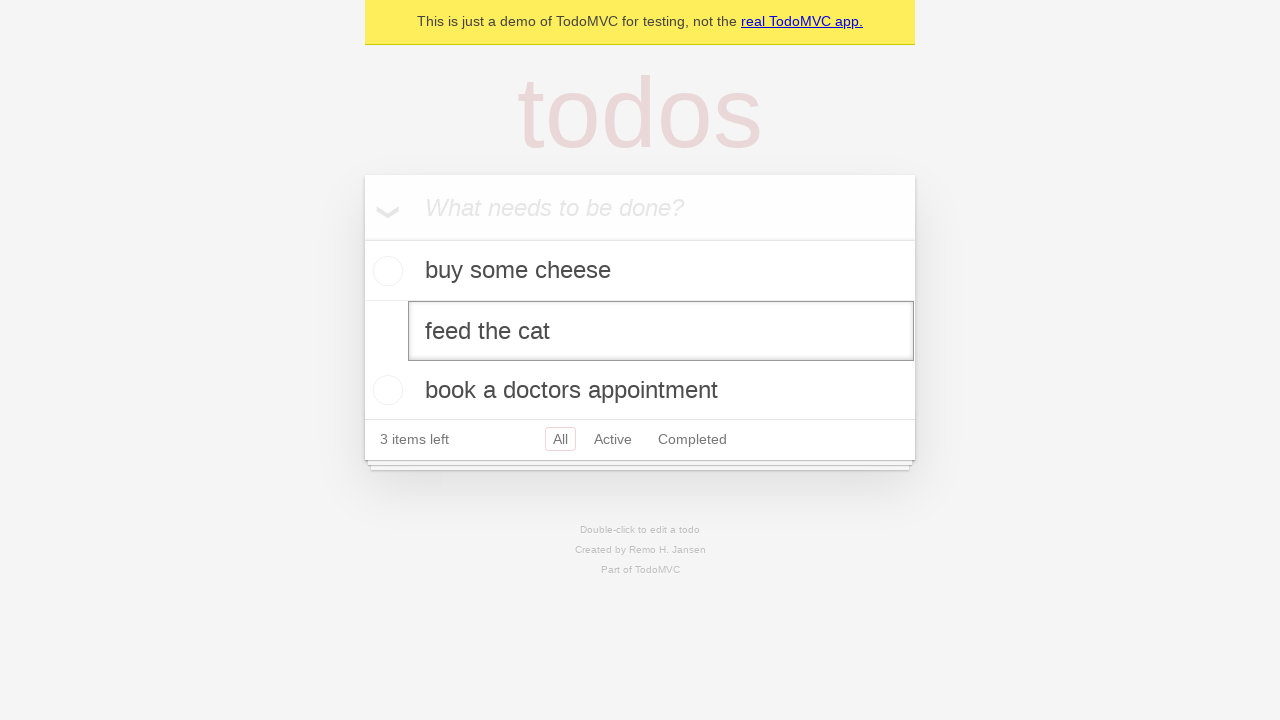

Filled edit field with 'buy some sausages' on internal:testid=[data-testid="todo-item"s] >> nth=1 >> internal:role=textbox[nam
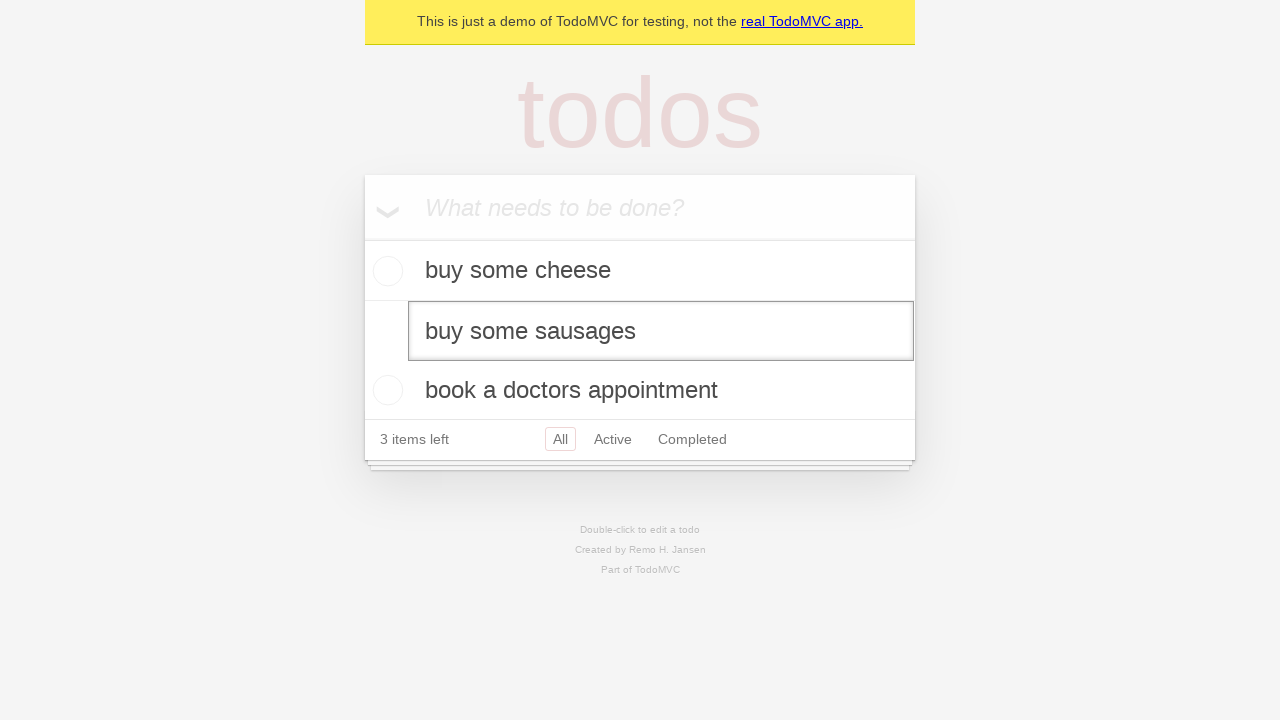

Pressed Escape to cancel edit - todo should revert to original text on internal:testid=[data-testid="todo-item"s] >> nth=1 >> internal:role=textbox[nam
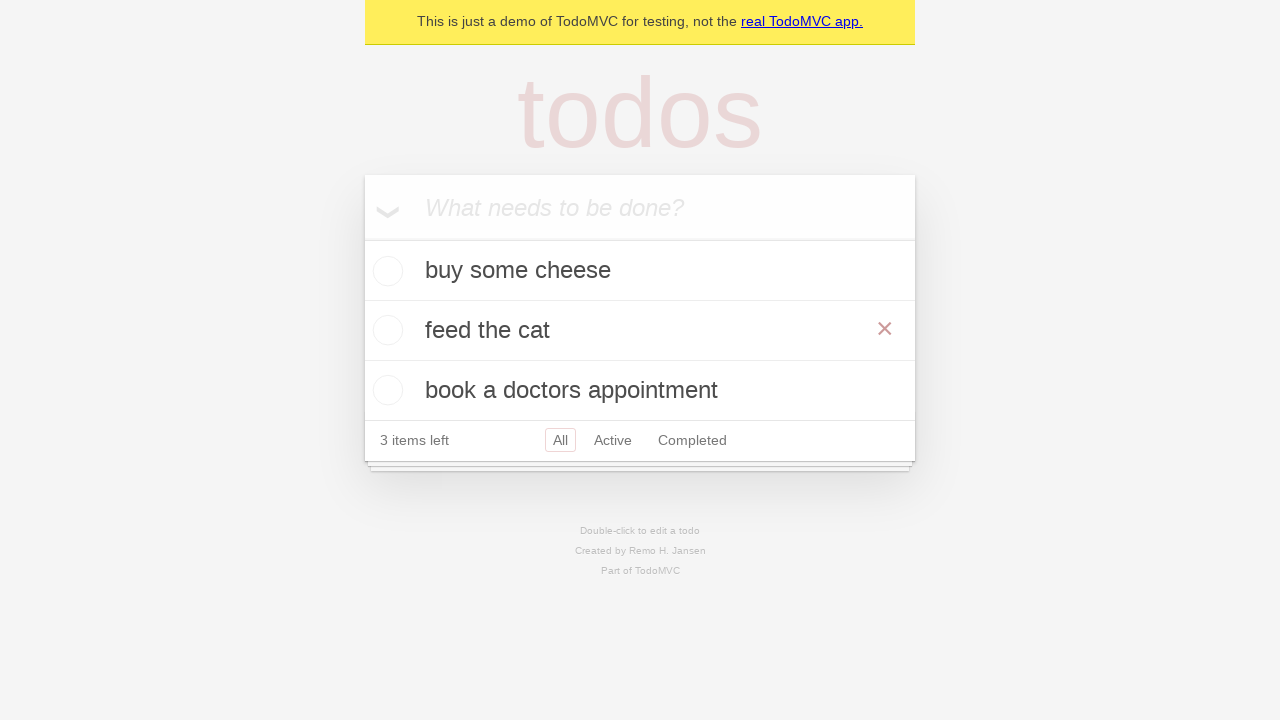

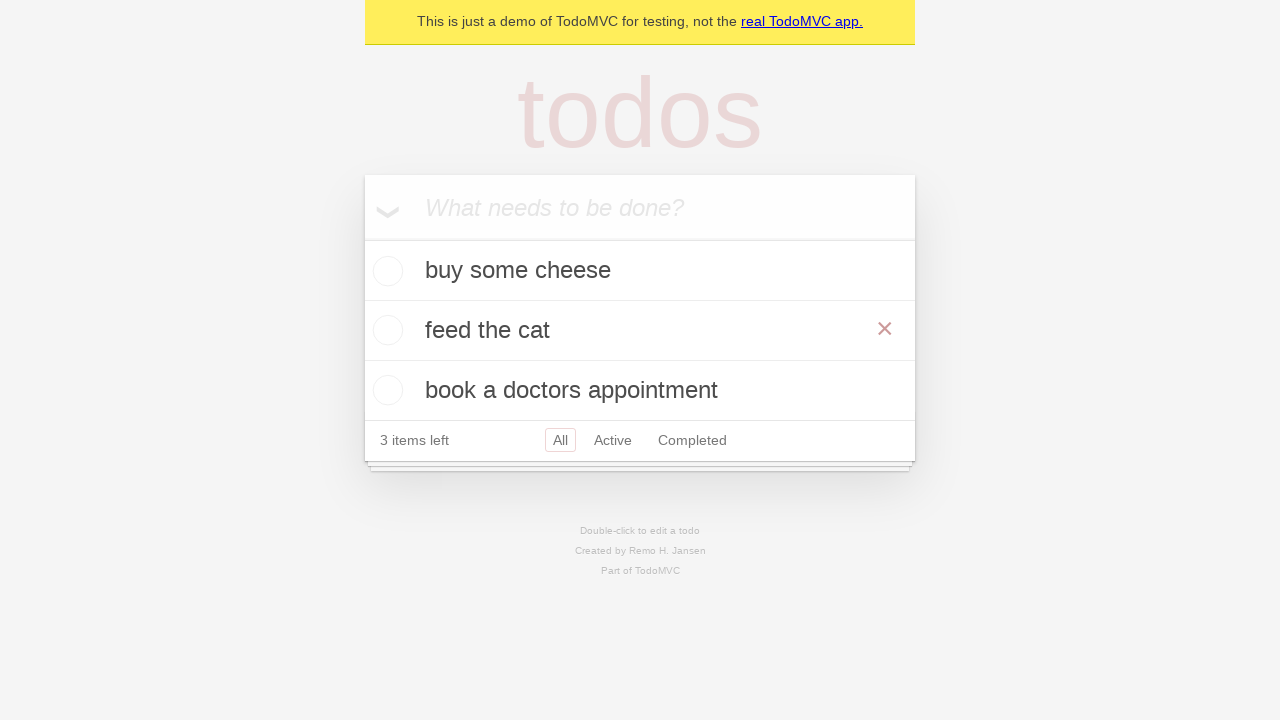